Tests the same dynamic content page interaction without mutation handlers

Starting URL: https://www.selenium.dev/selenium/web/dynamic

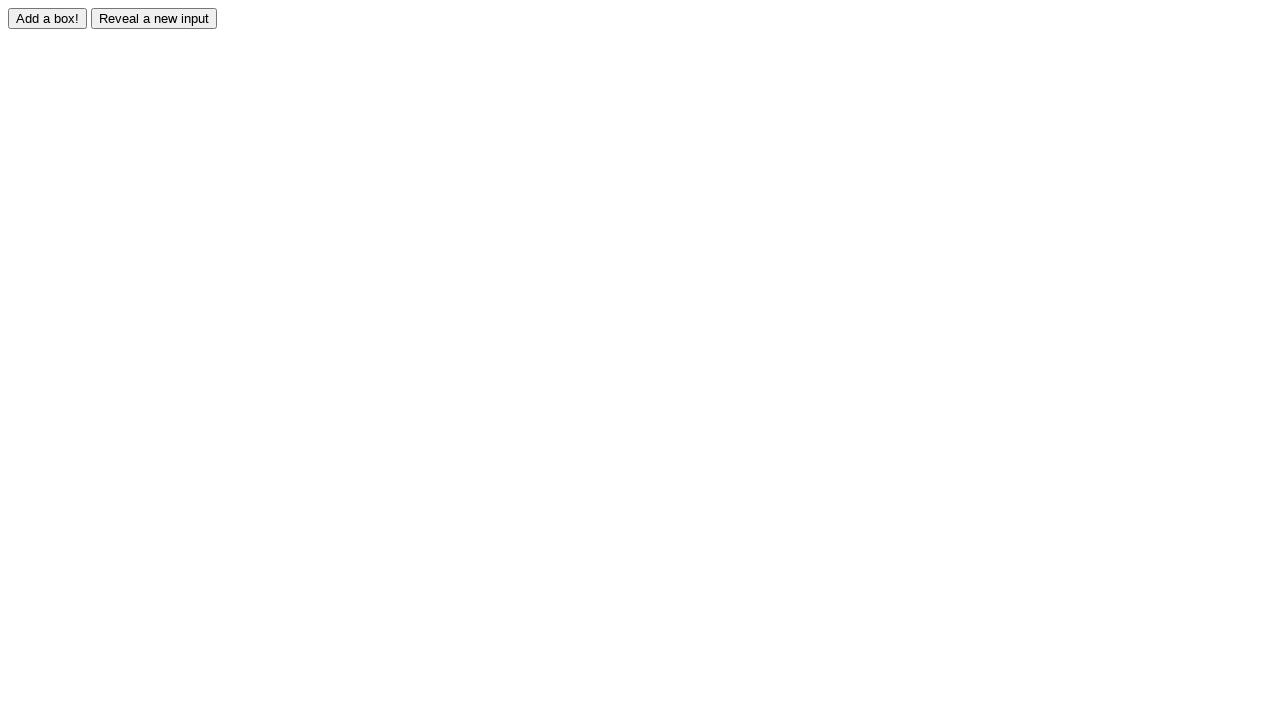

Clicked the reveal button at (154, 18) on #reveal
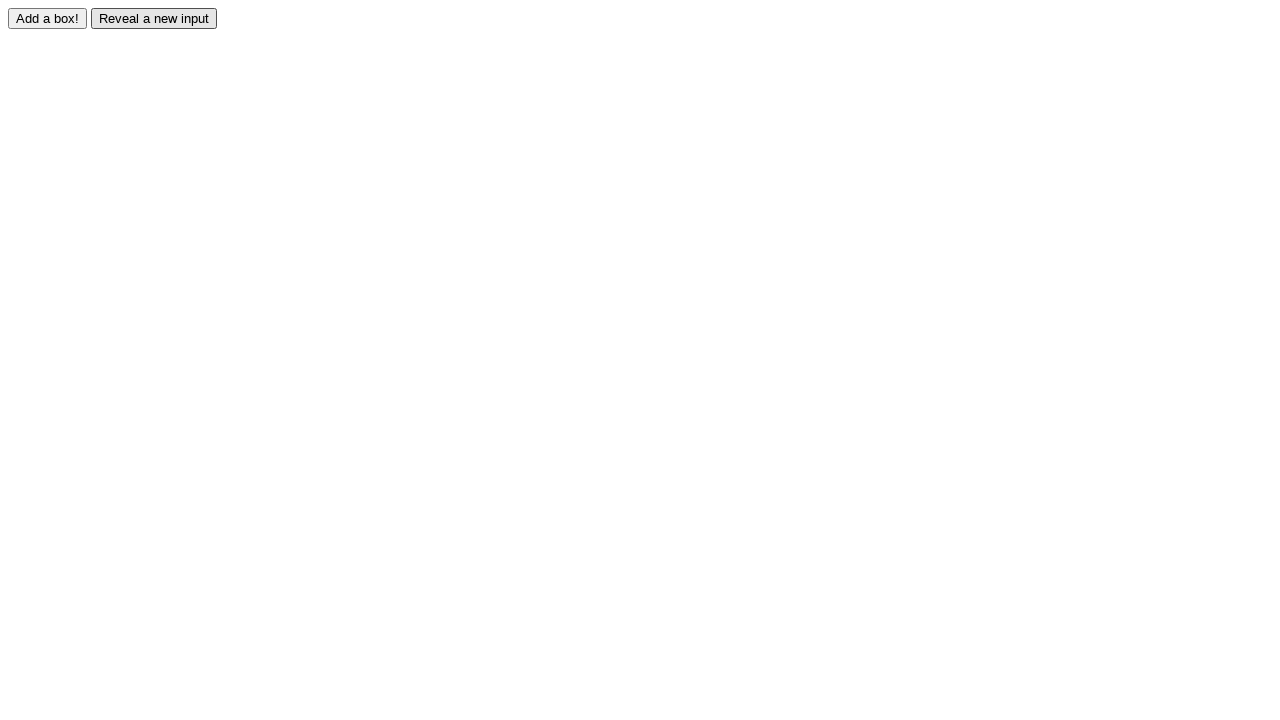

Waited for revealed element to become visible
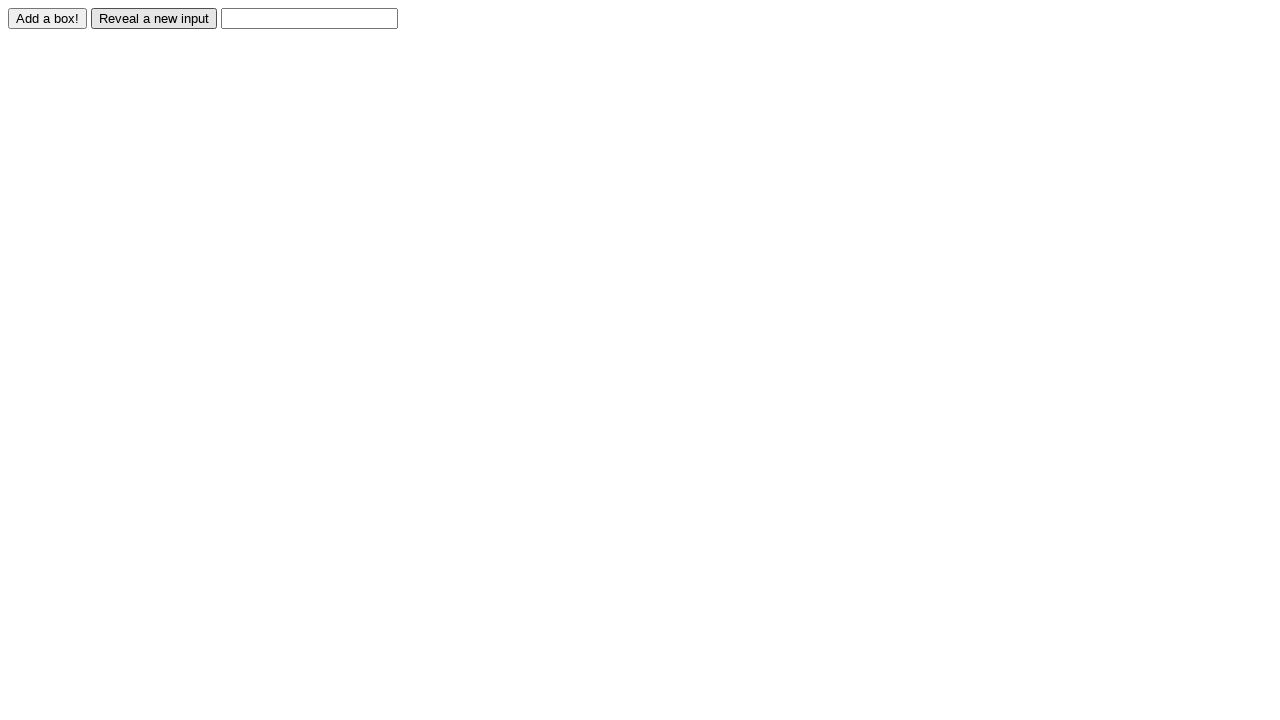

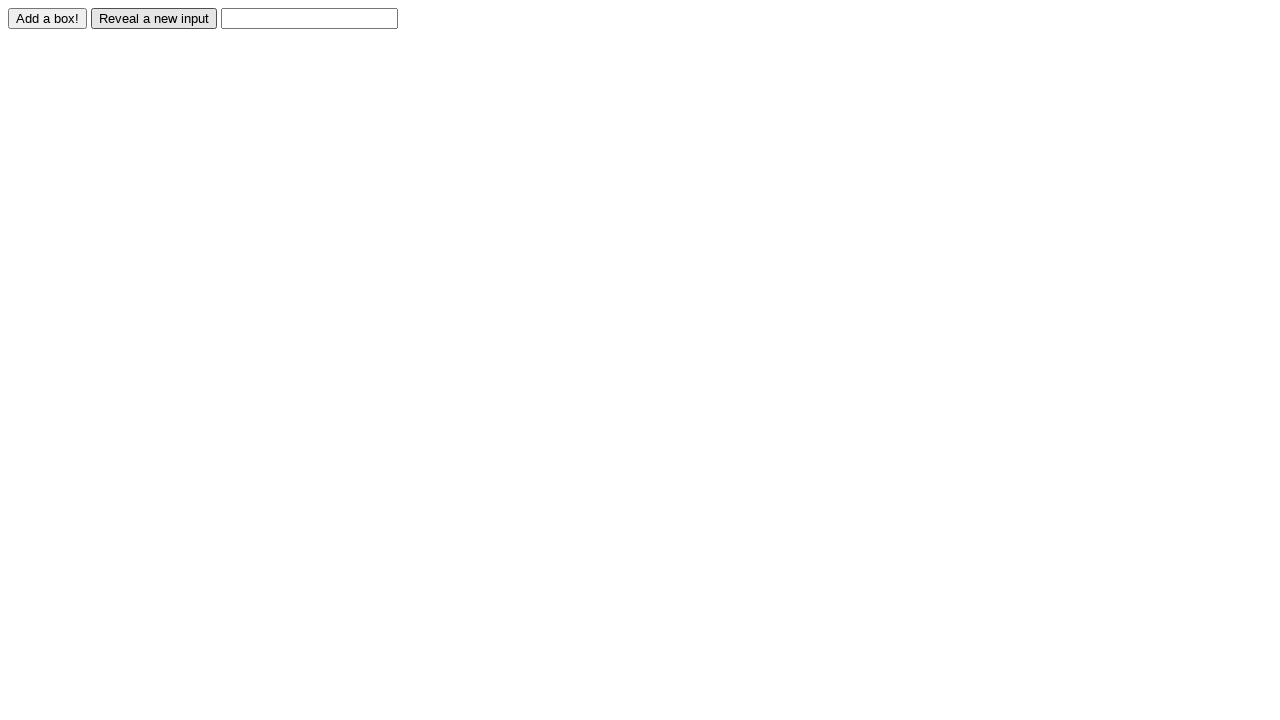